Tests clicking a link using partial link text matching

Starting URL: https://demoqa.com/links

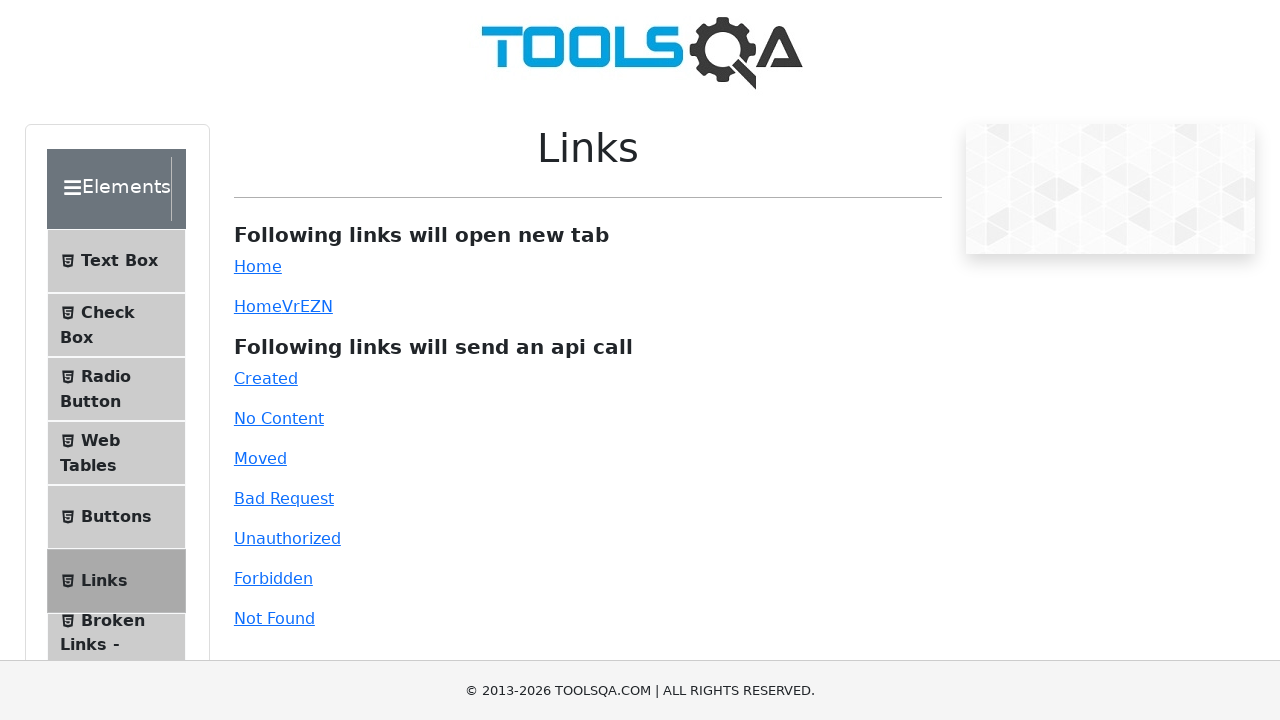

Clicked link using partial text matching for 'Bad' at (284, 498) on text=/.*Bad.*/
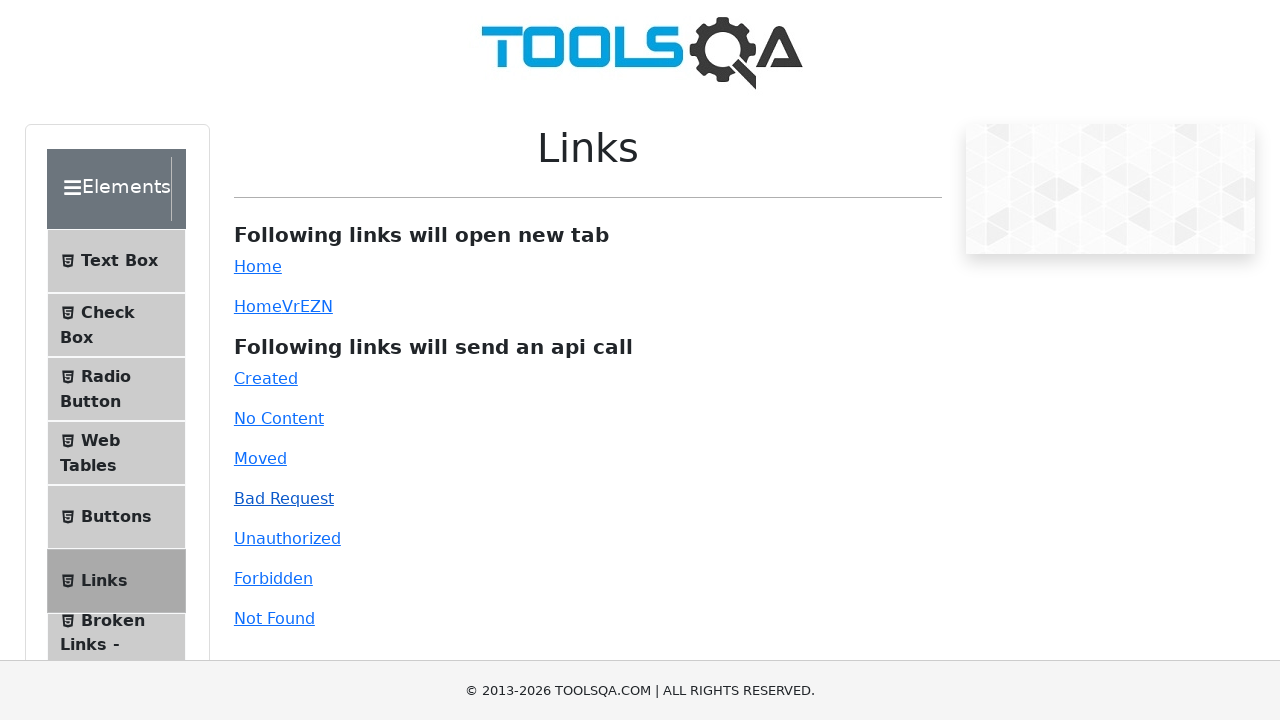

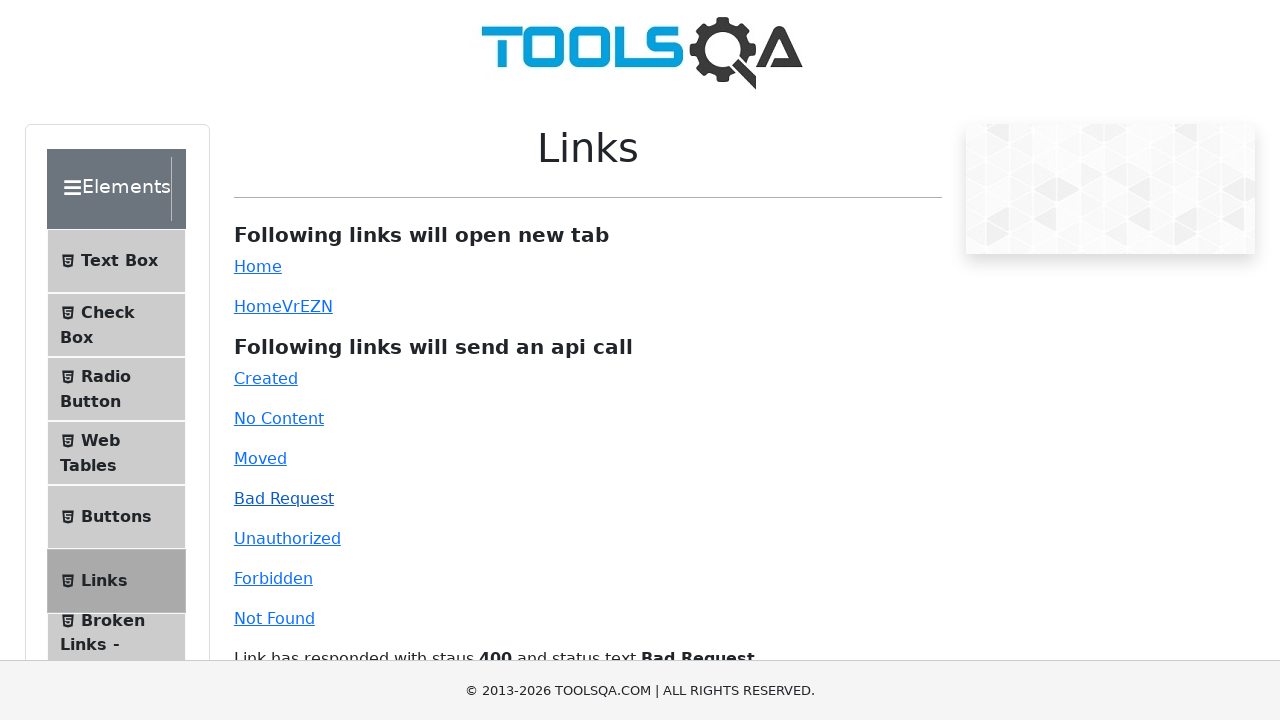